Tests dynamic element visibility with explicit wait, clicking reveal button and filling the revealed input field

Starting URL: https://www.selenium.dev/selenium/web/dynamic.html

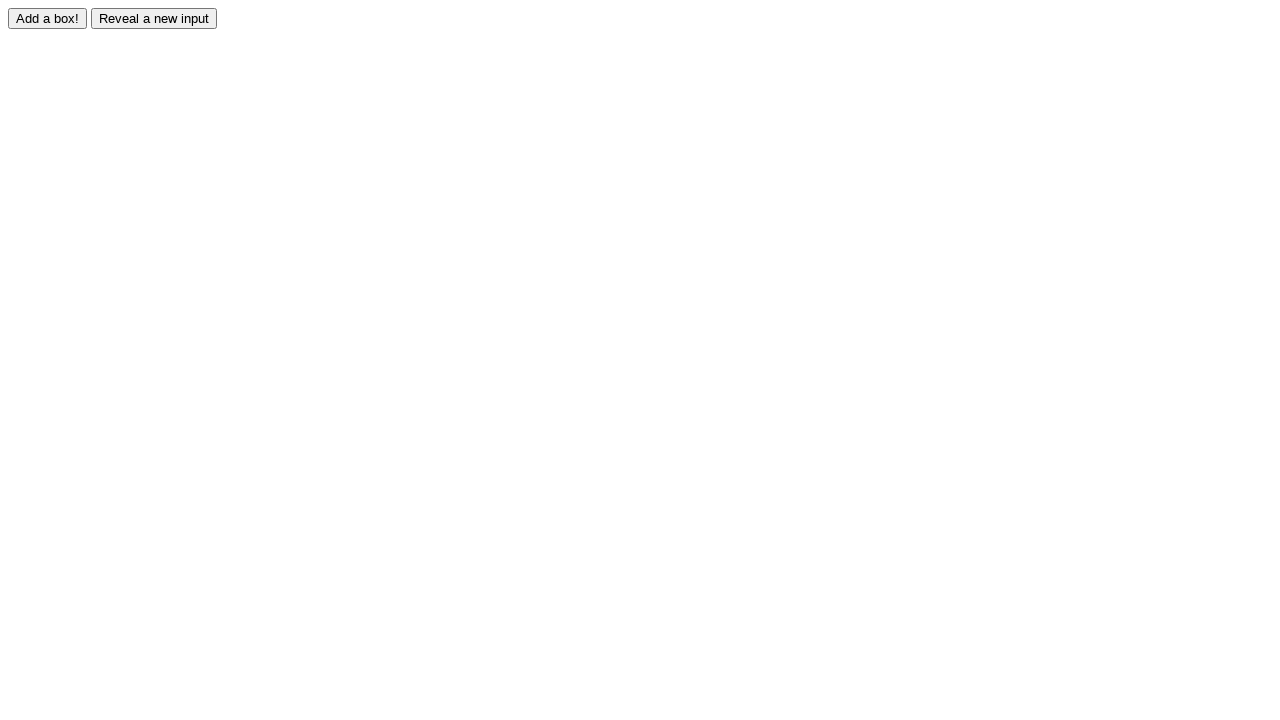

Navigated to dynamic element test page
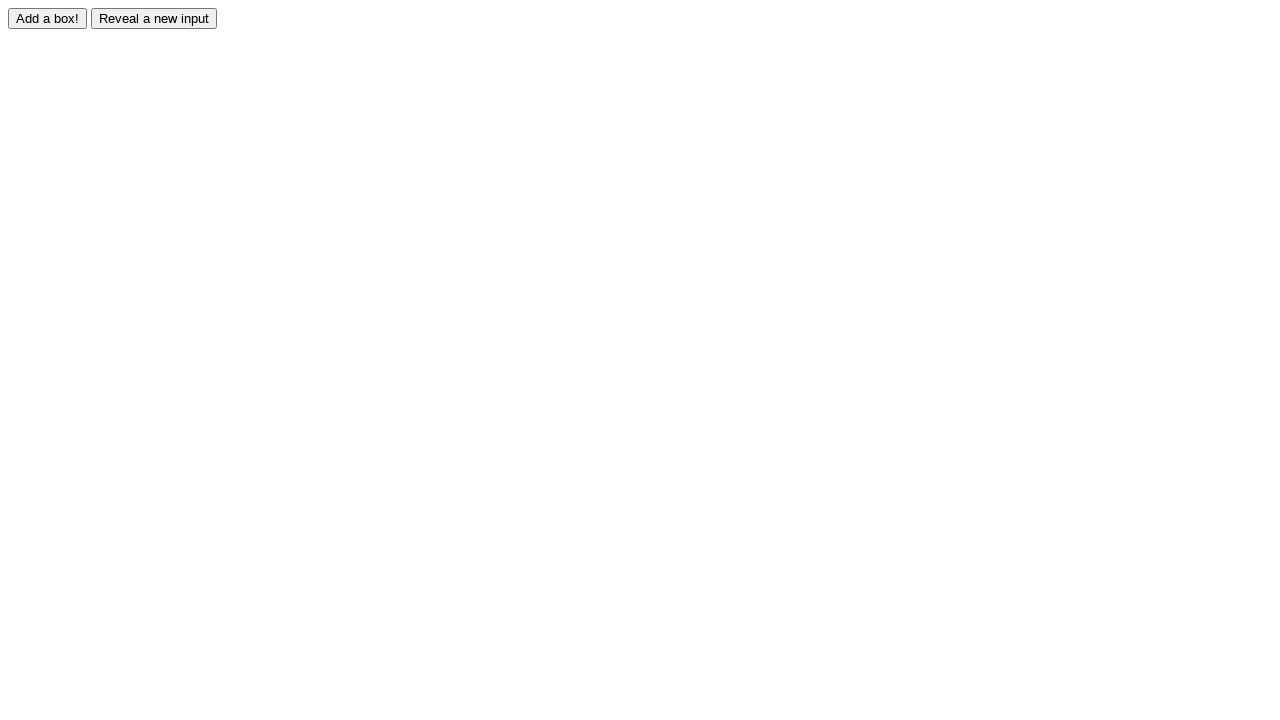

Clicked reveal button to show hidden input field at (154, 18) on #reveal
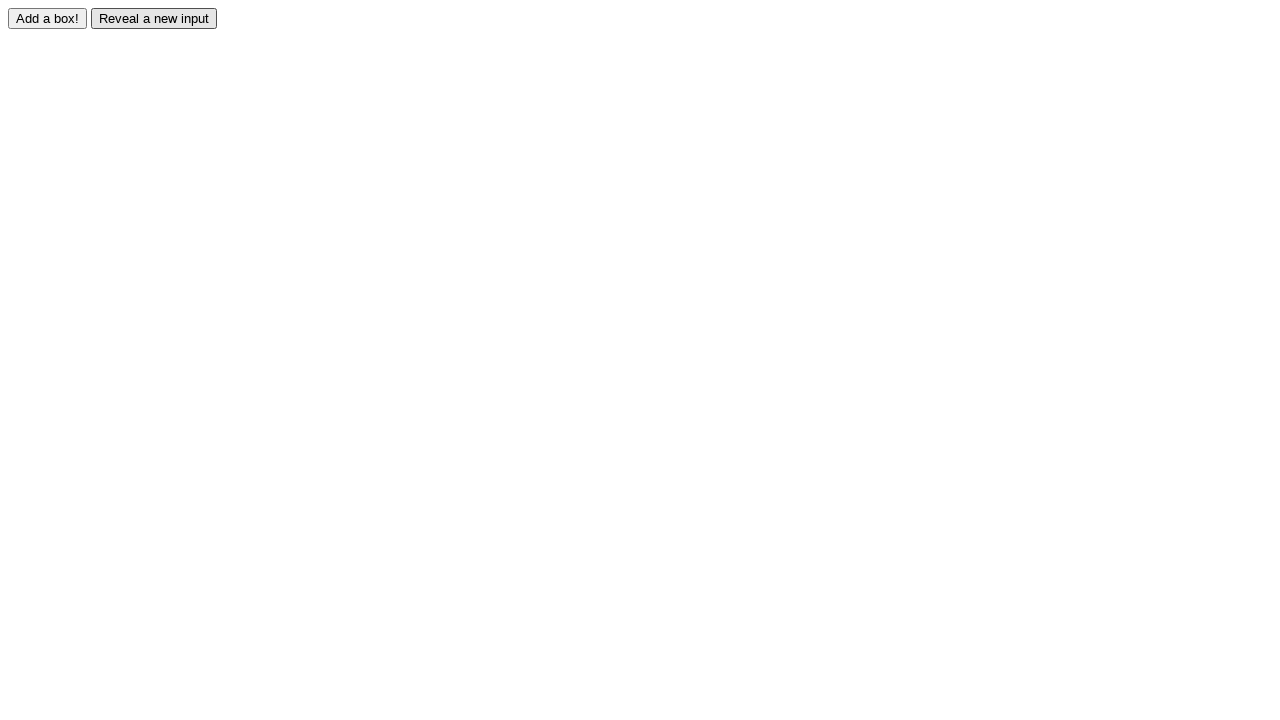

Explicitly waited for revealed input field to become visible
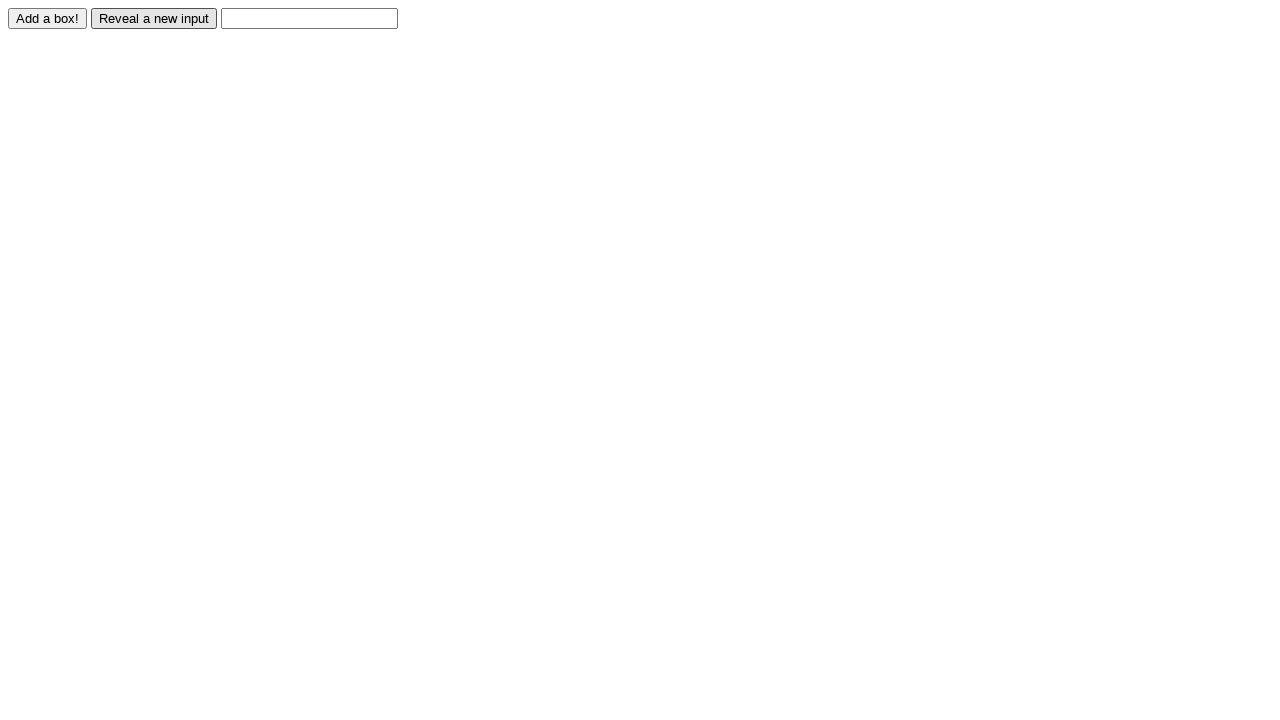

Filled revealed input field with 'GuiderSoft' on #revealed
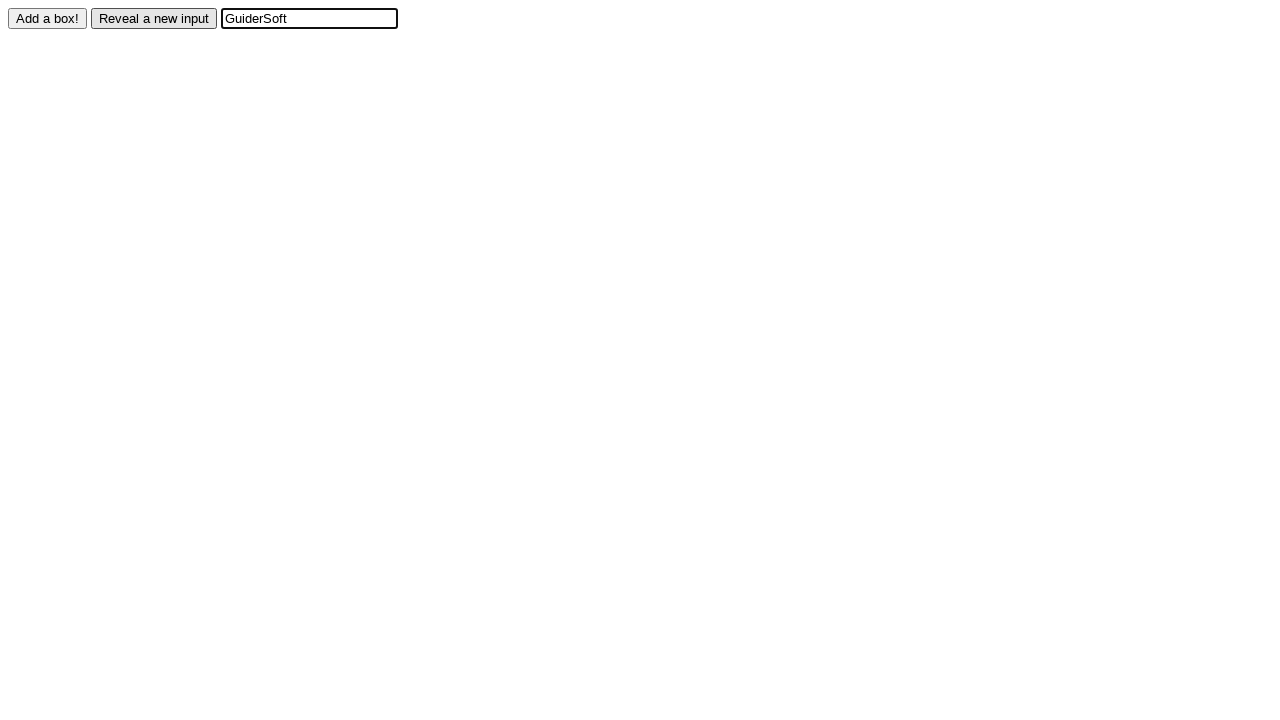

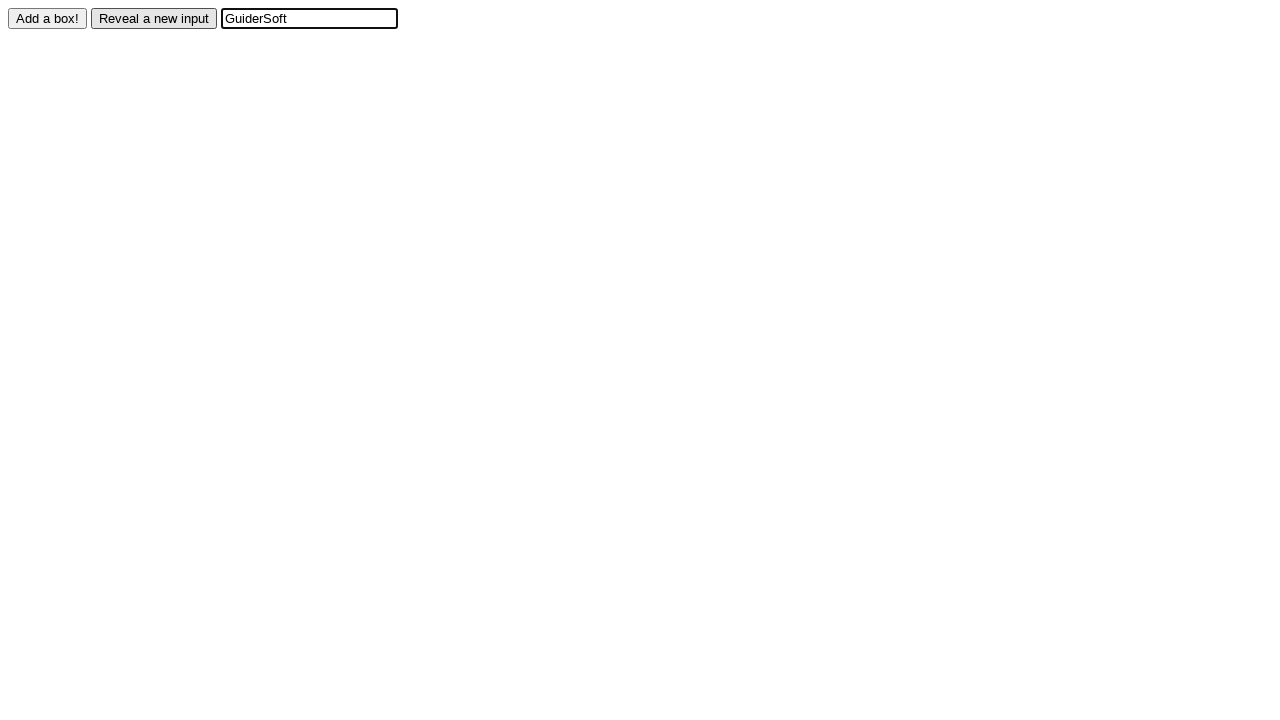